Tests the Add/Remove Elements functionality on Herokuapp by clicking the Add Element button and verifying a new element appears

Starting URL: https://the-internet.herokuapp.com/

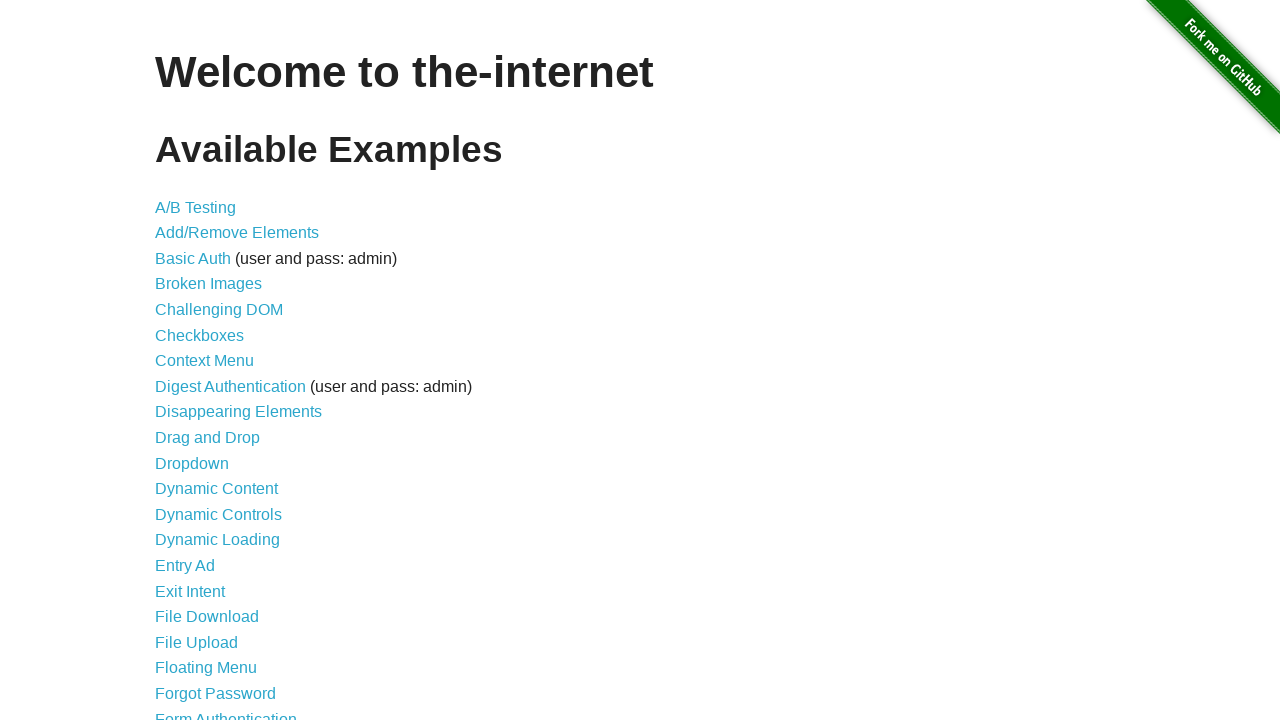

Clicked on Add/Remove Elements link at (237, 233) on a[href='/add_remove_elements/']
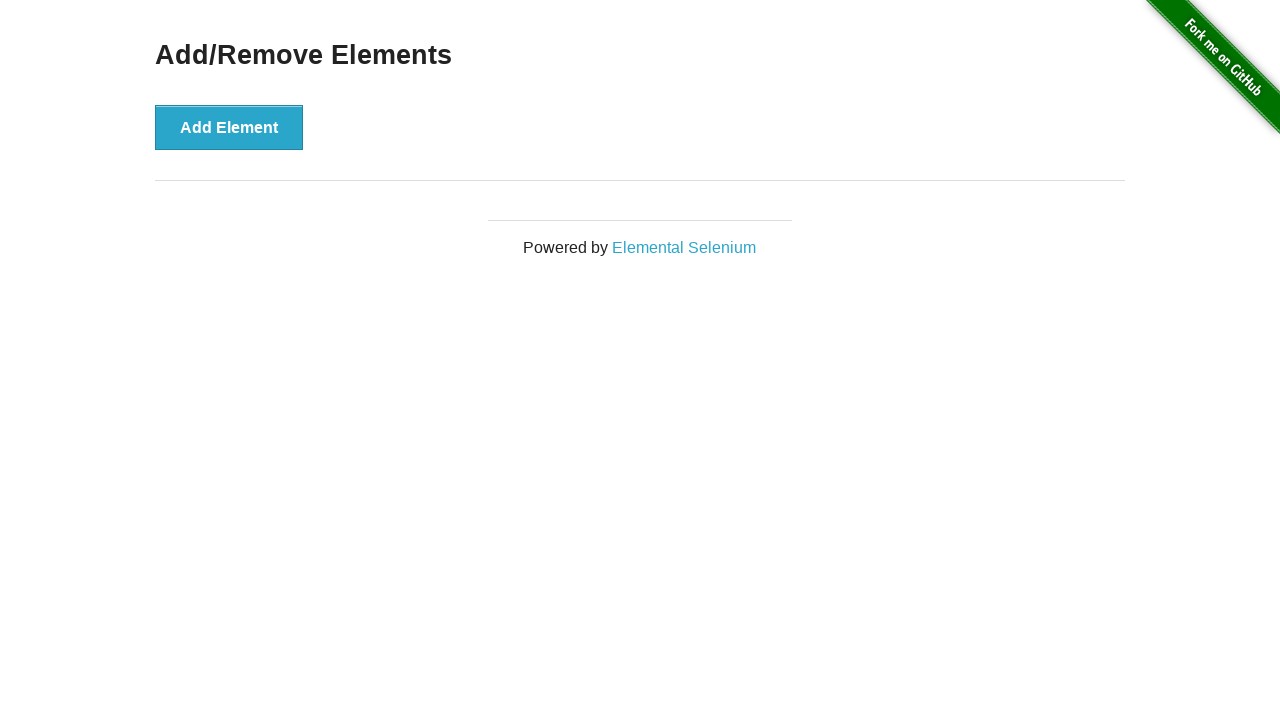

Clicked Add Element button at (229, 127) on button[onclick='addElement()']
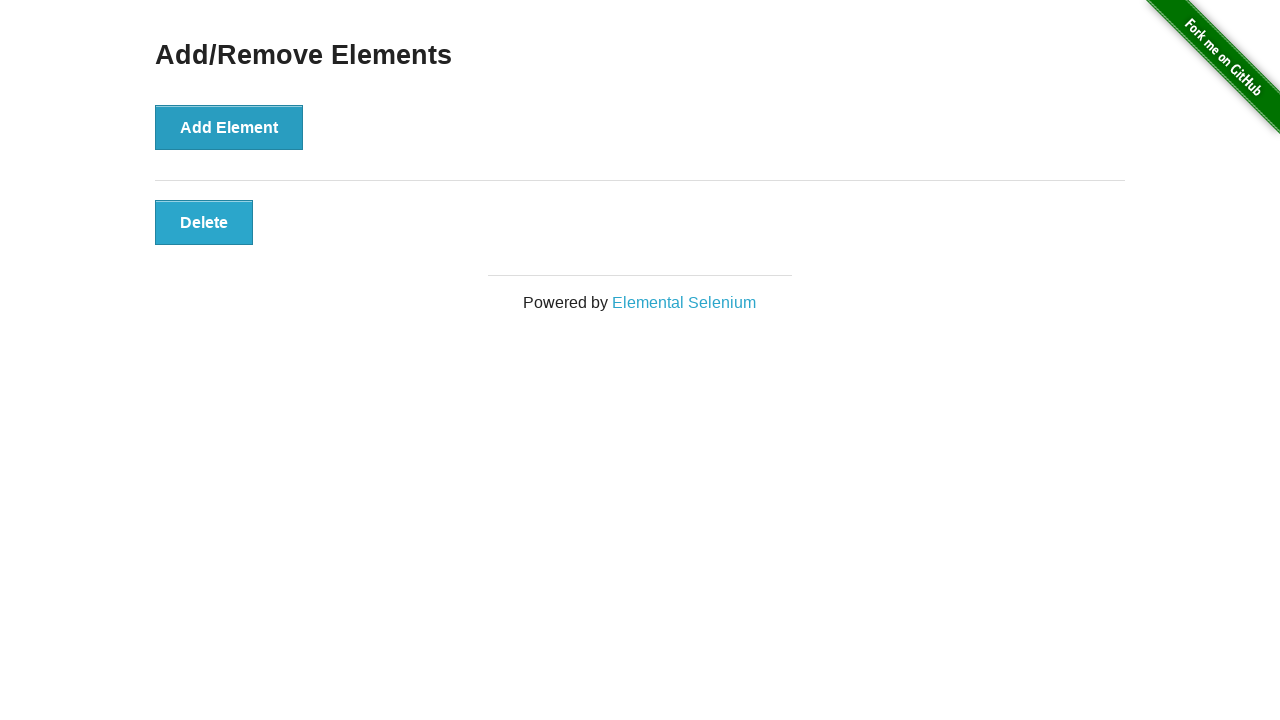

Verified new element appeared with selector button.added-manually
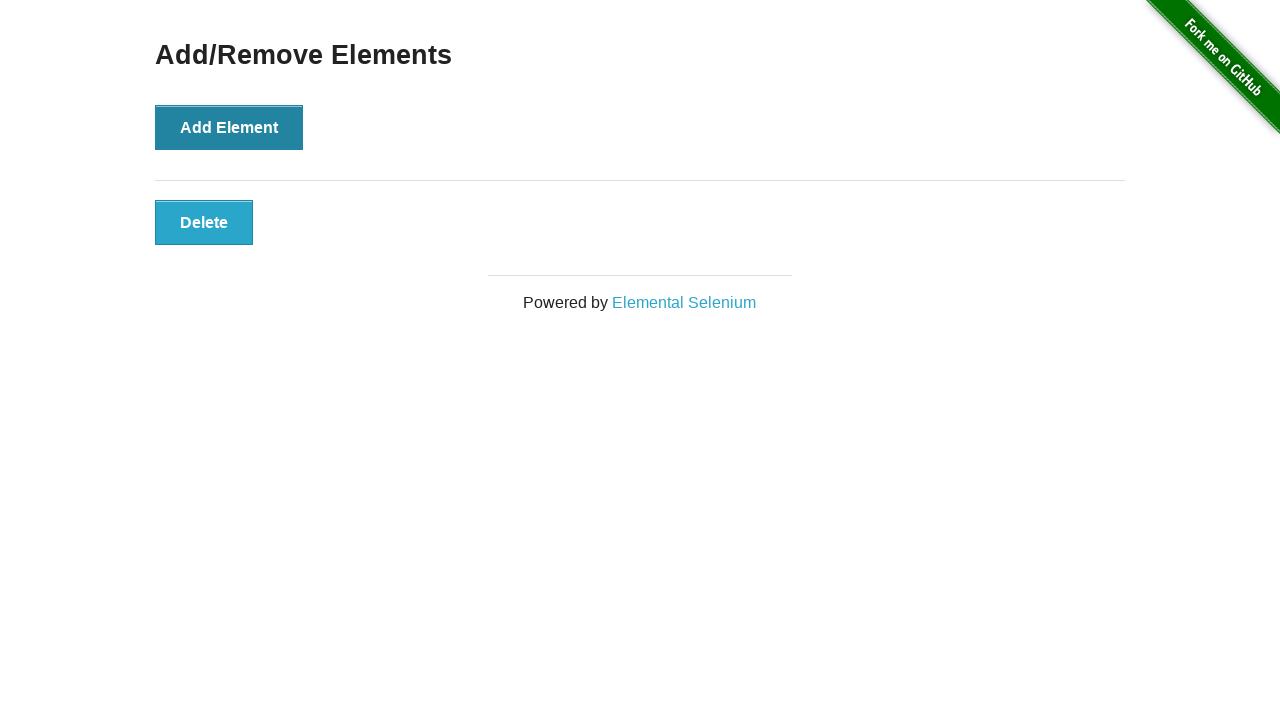

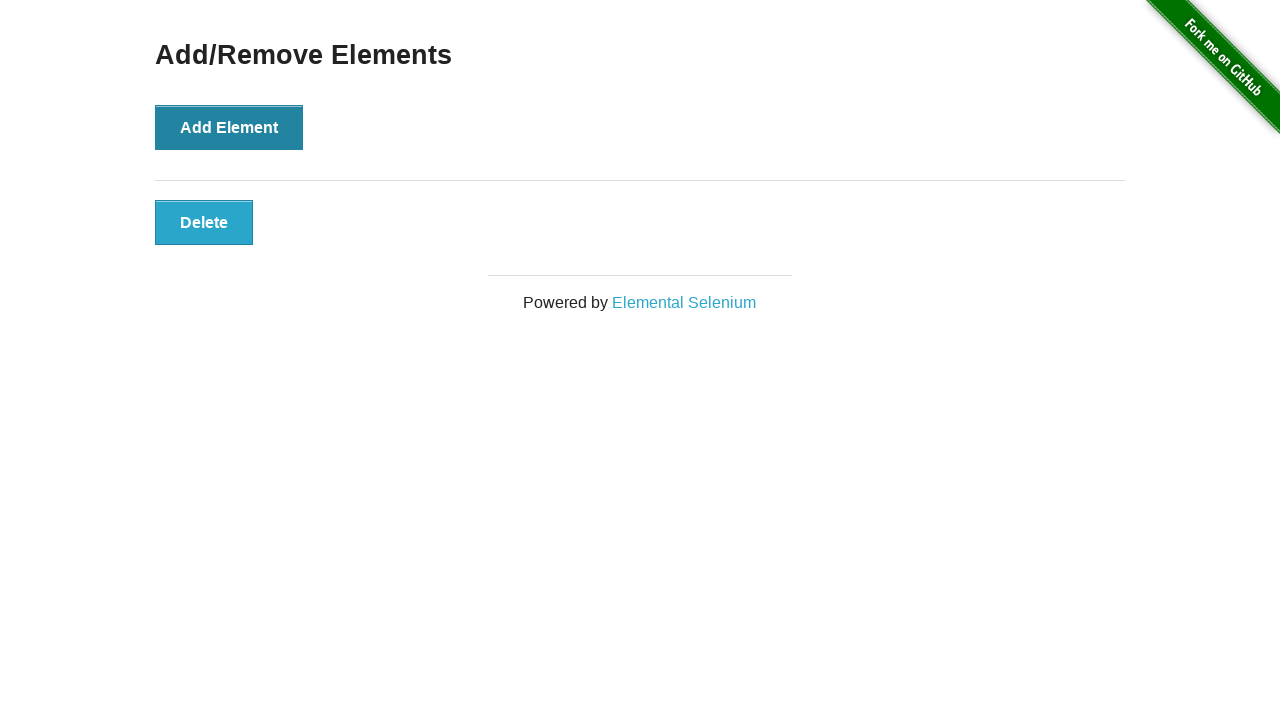